Demonstrates drag and drop action from draggable element to droppable target

Starting URL: https://crossbrowsertesting.github.io/drag-and-drop

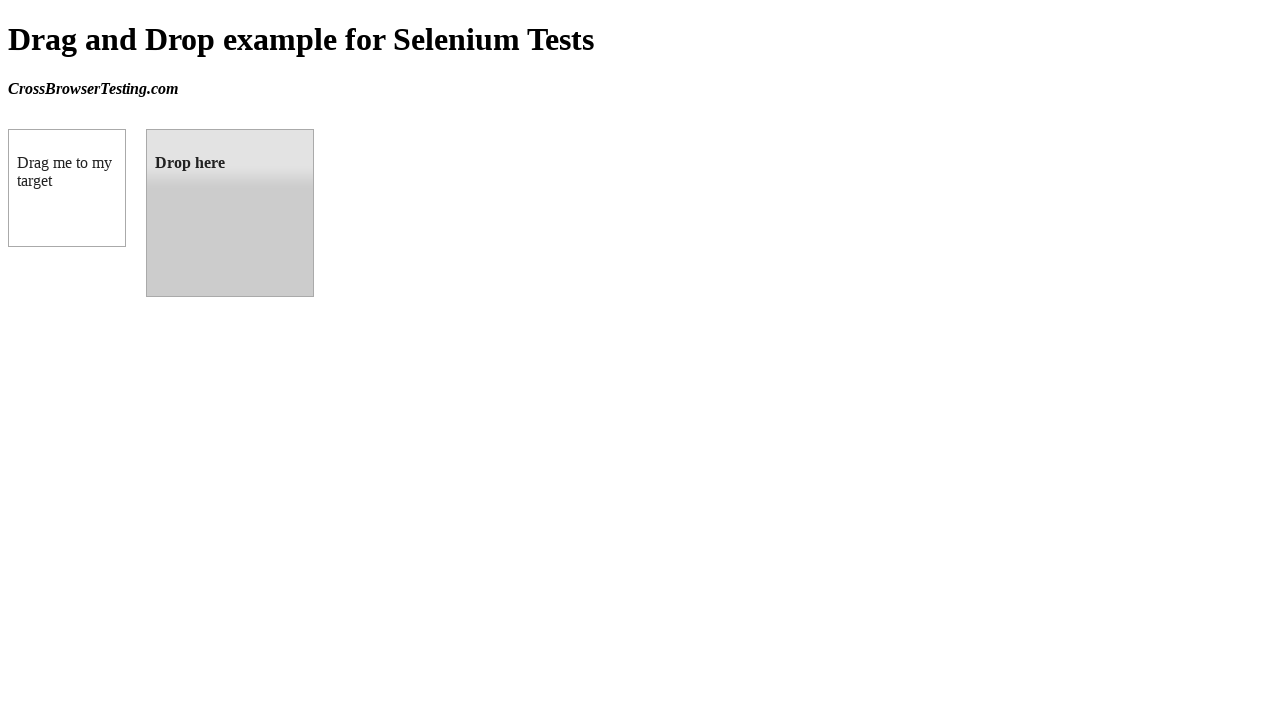

Located the draggable element
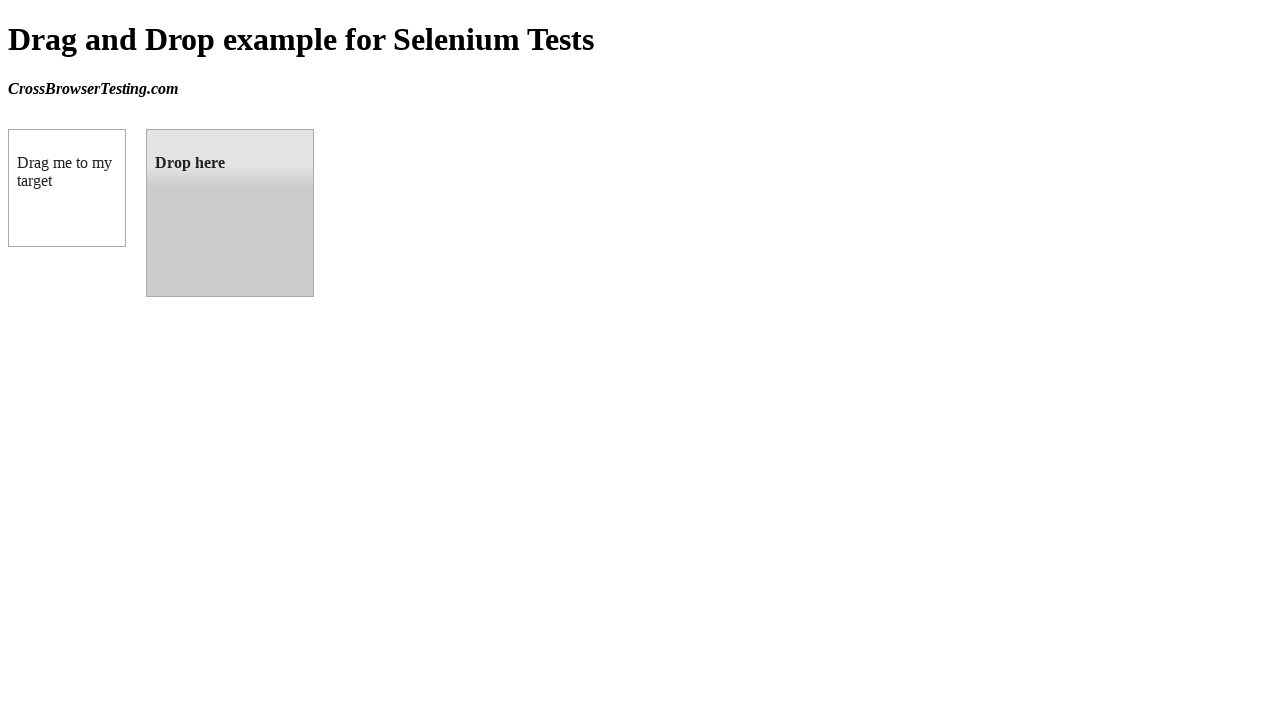

Located the droppable target element
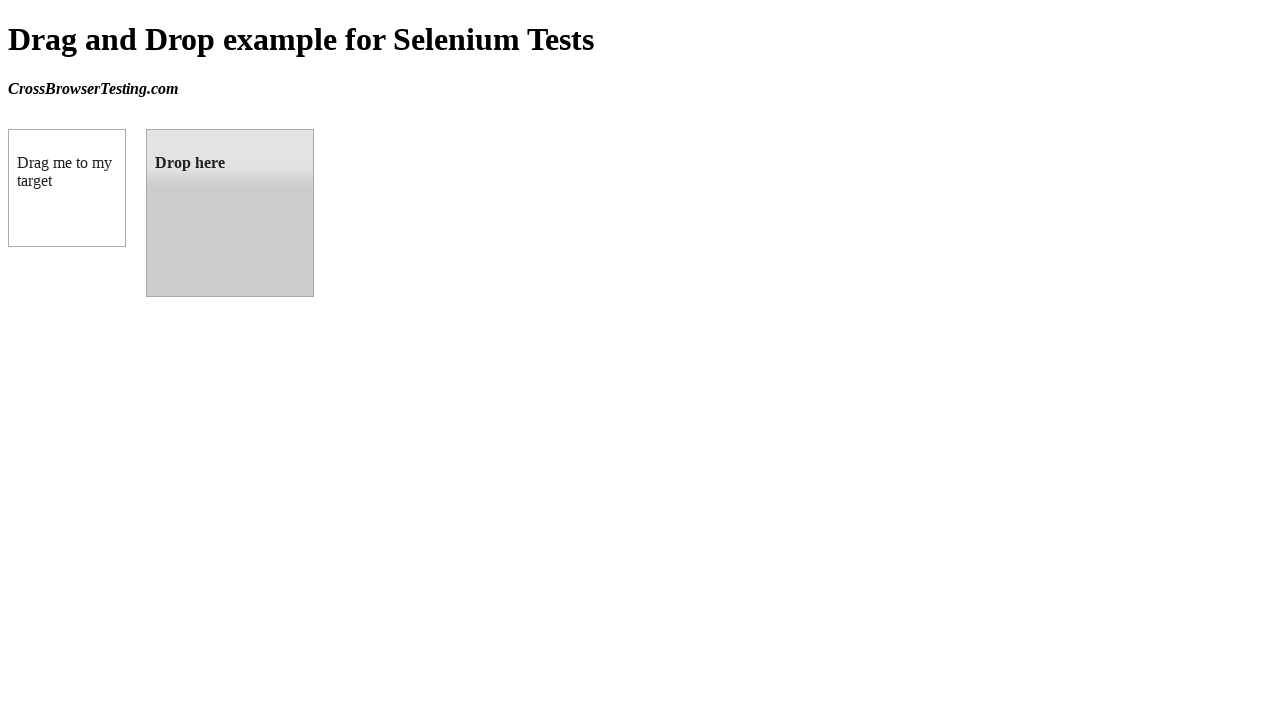

Dragged draggable element to droppable target at (230, 213)
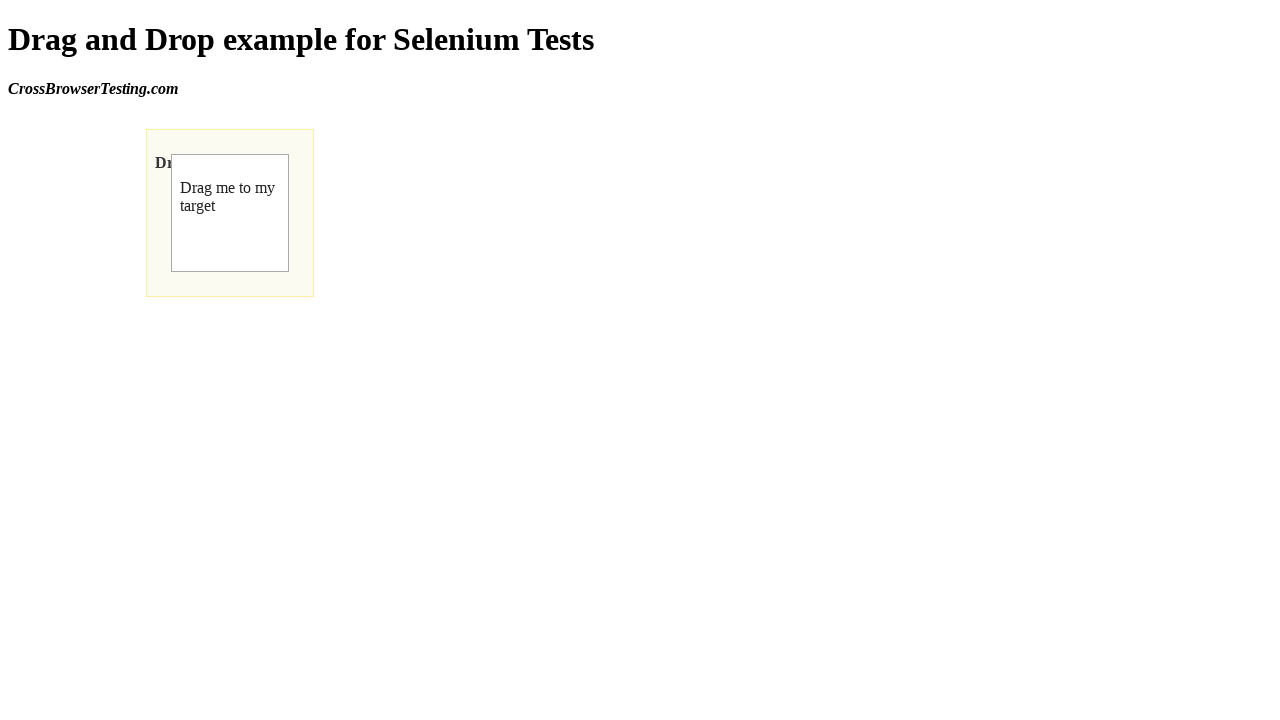

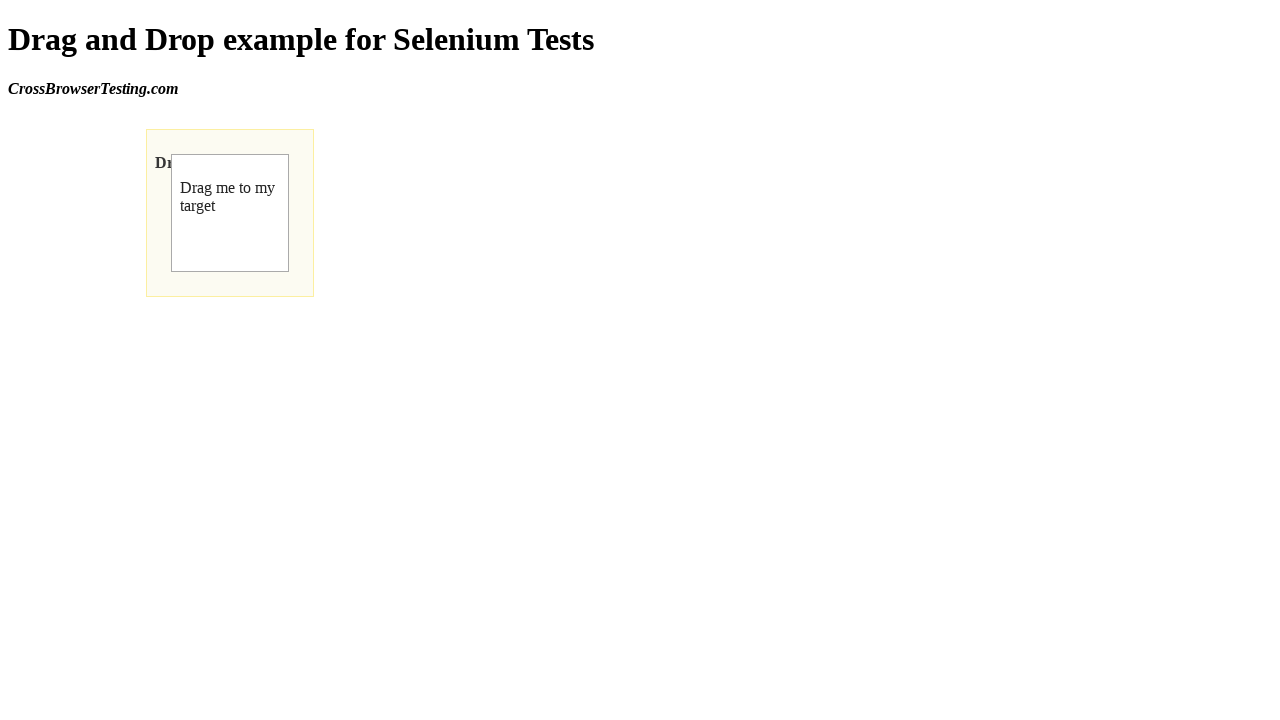